Tests that submitting an empty search input does not navigate away from the homepage and shows no results

Starting URL: https://duckduckgo.com/

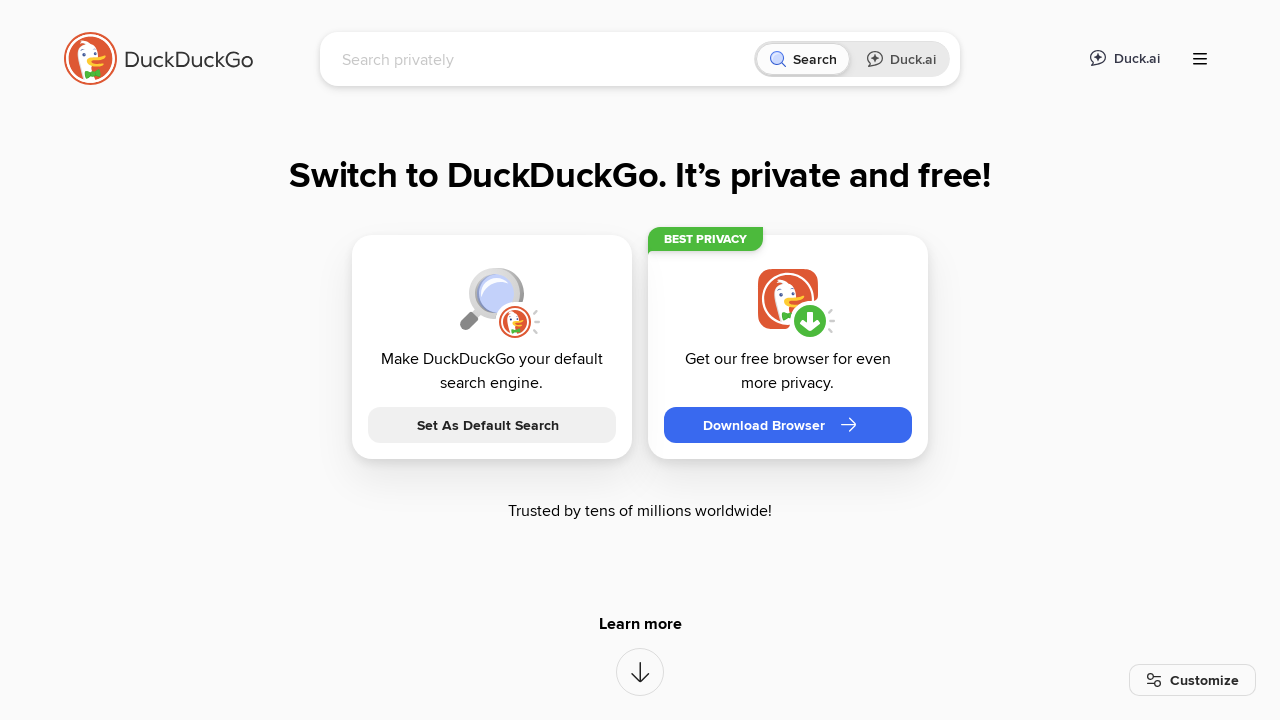

Cleared search input field on input[name='q']
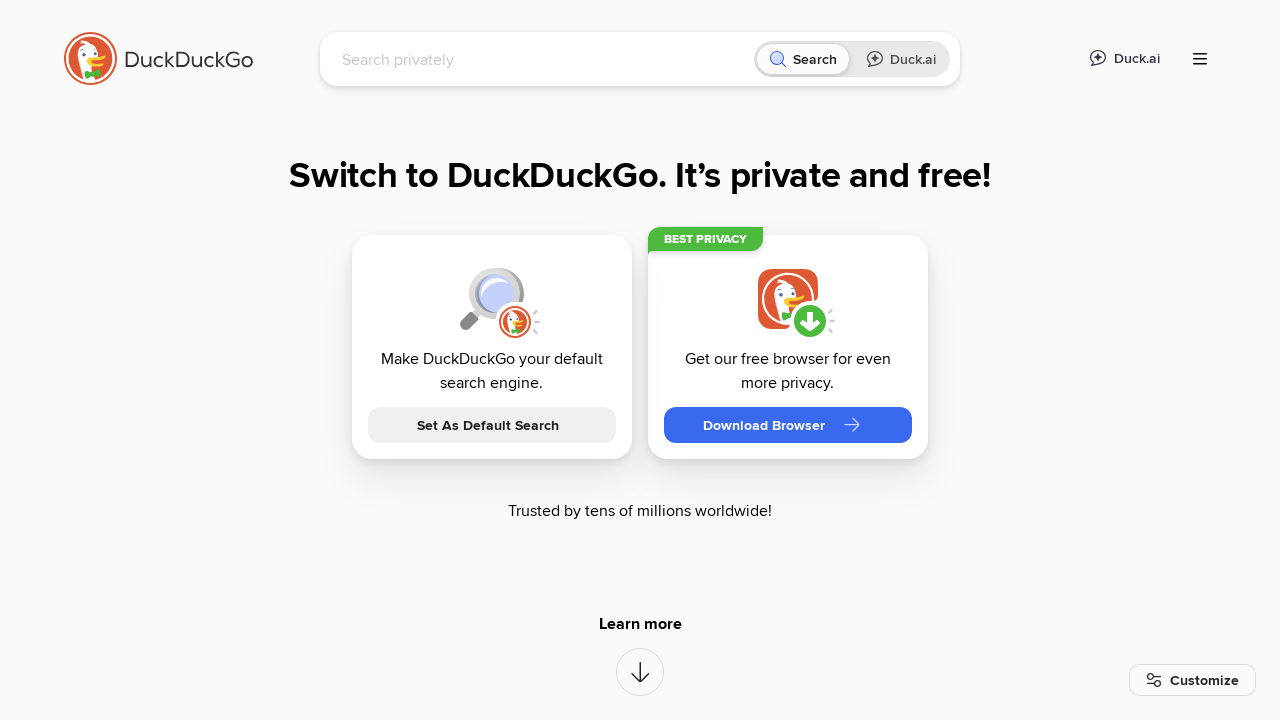

Pressed Enter to attempt search with empty input on input[name='q']
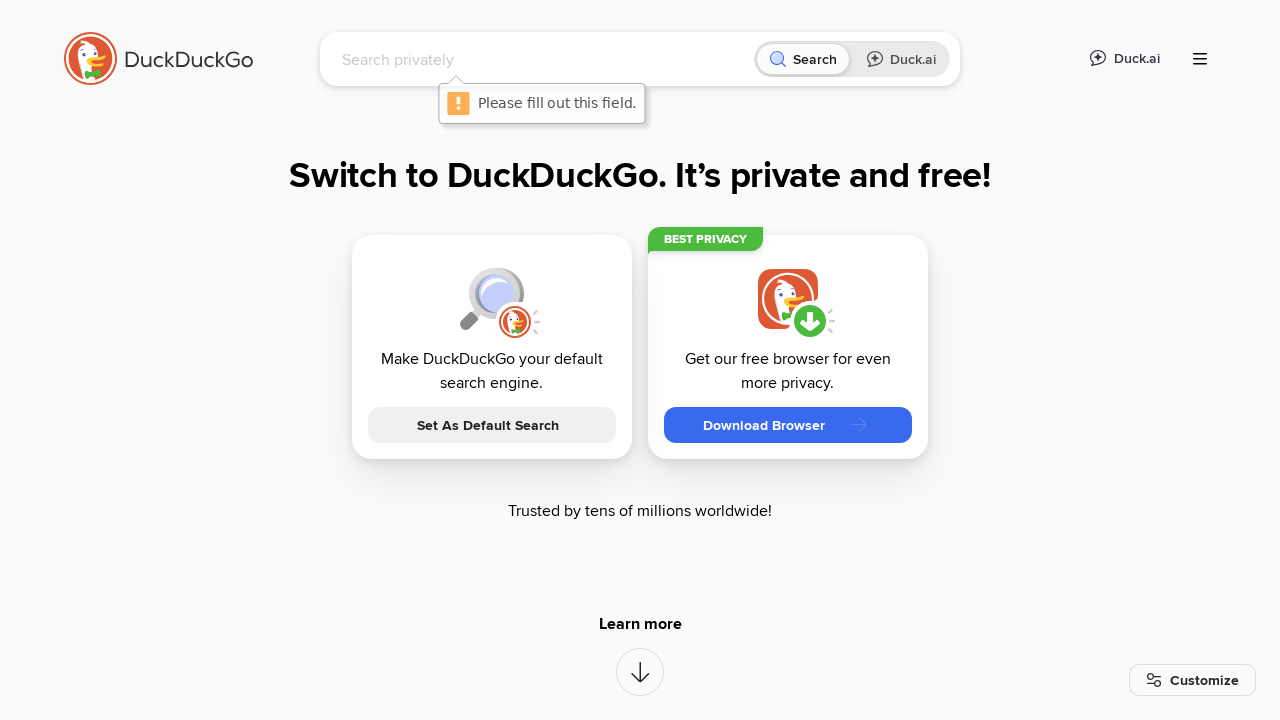

Waited 500ms for any navigation to occur
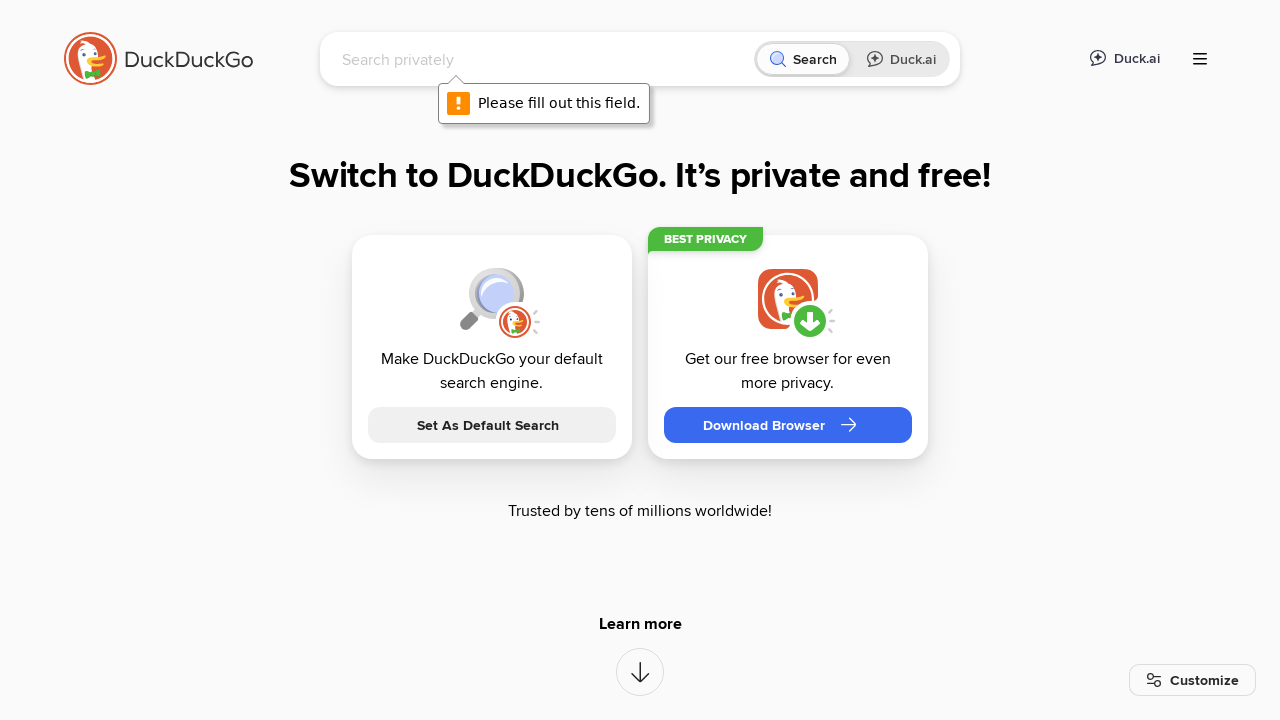

Verified URL remained on homepage - empty search did not navigate
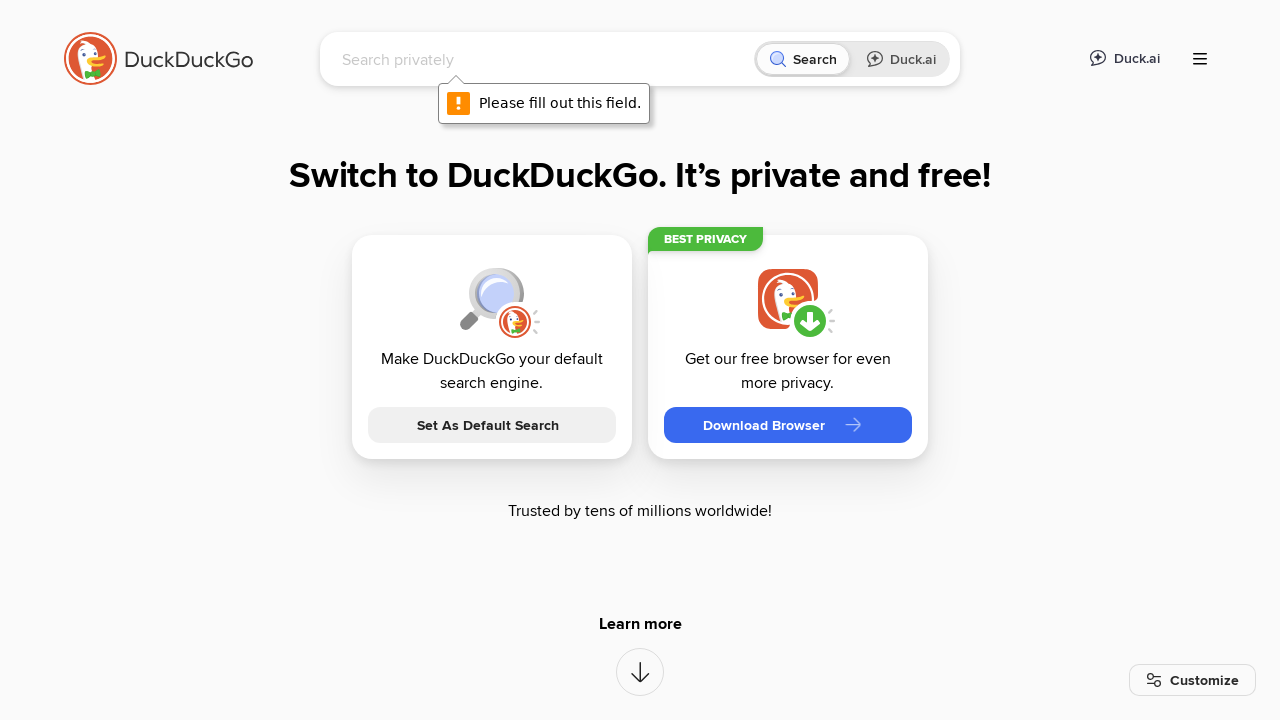

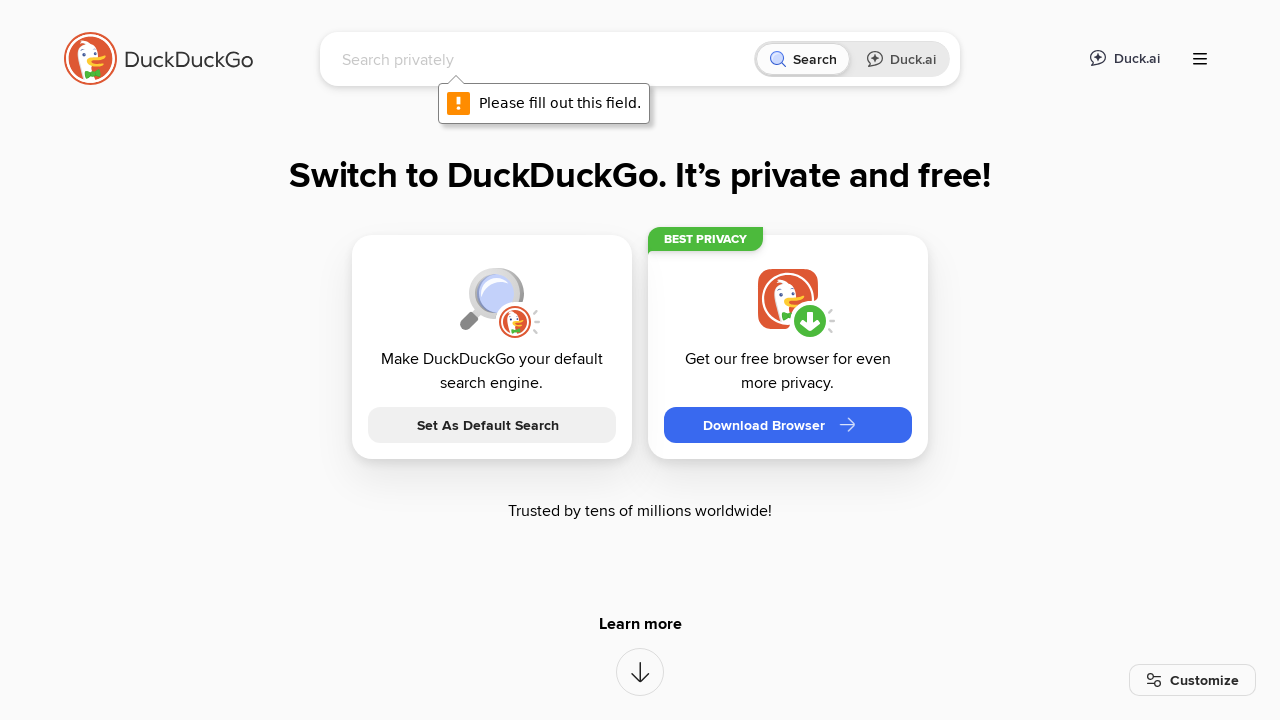